Navigates to a Polymarket user profile page and waits for the page body to load

Starting URL: https://polymarket.com/profile/0x1234567890abcdef1234567890abcdef12345678

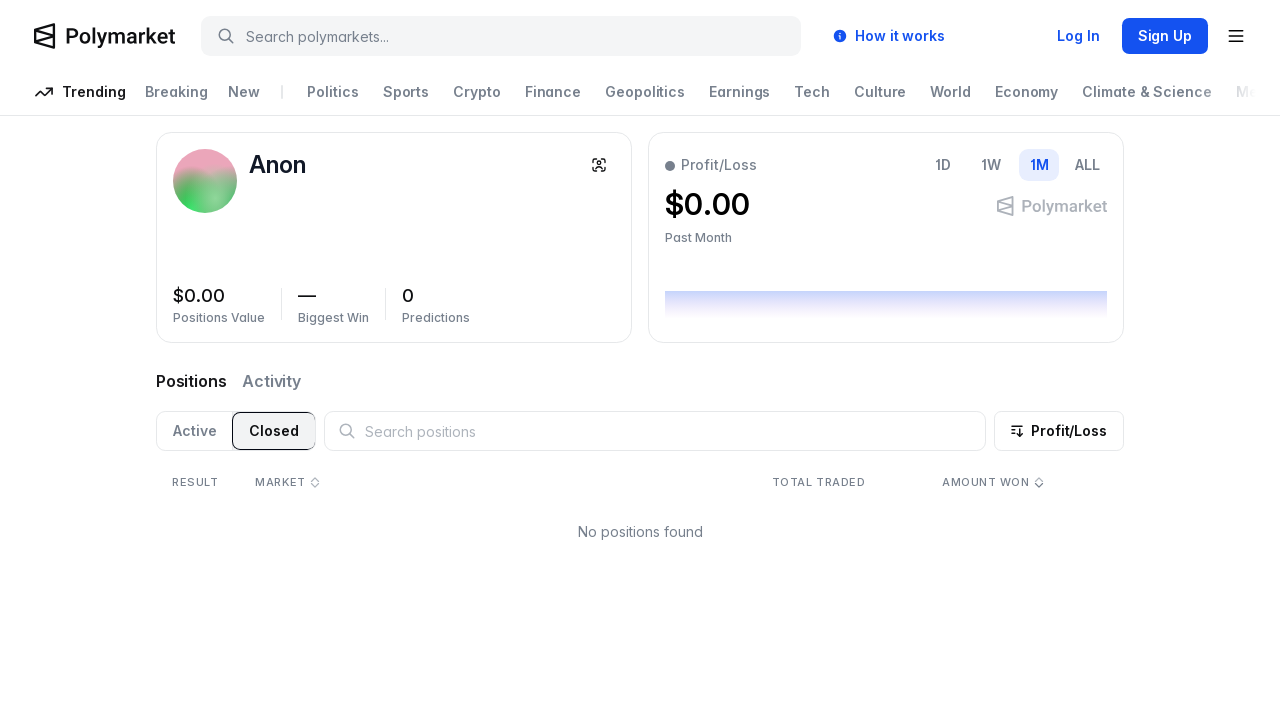

Waited for page body element to load
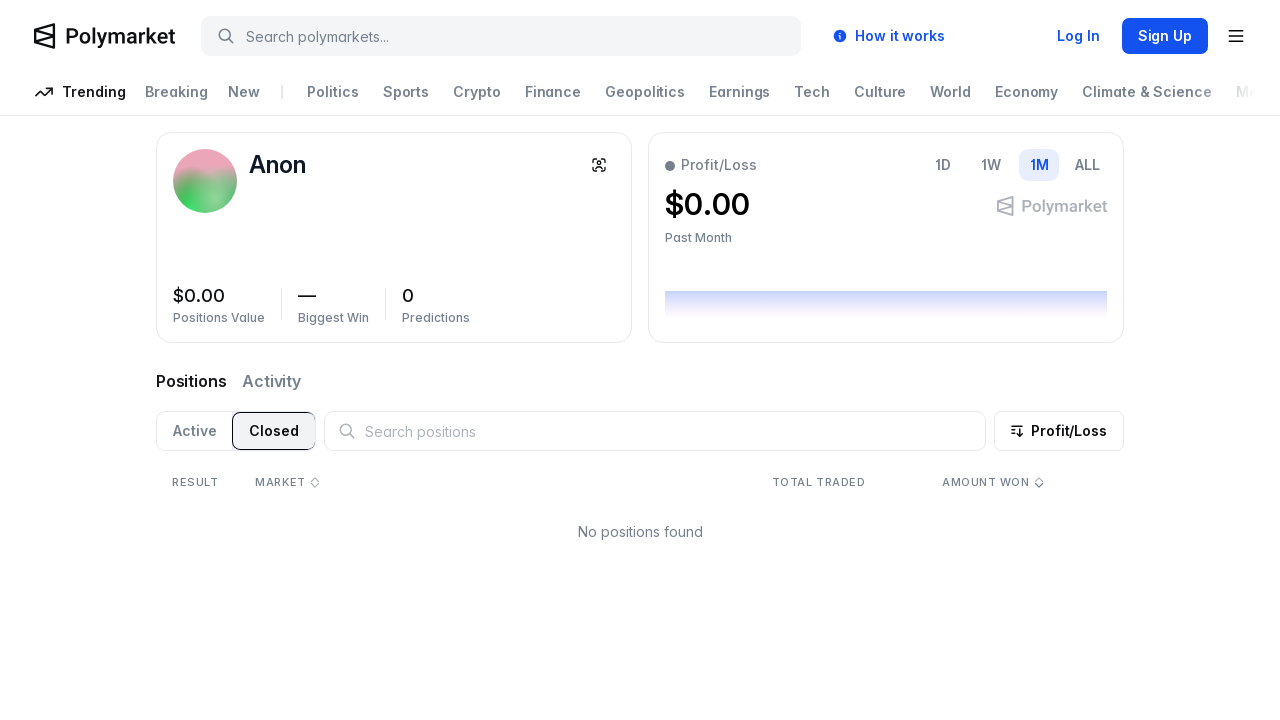

Waited for network to become idle, indicating page fully loaded
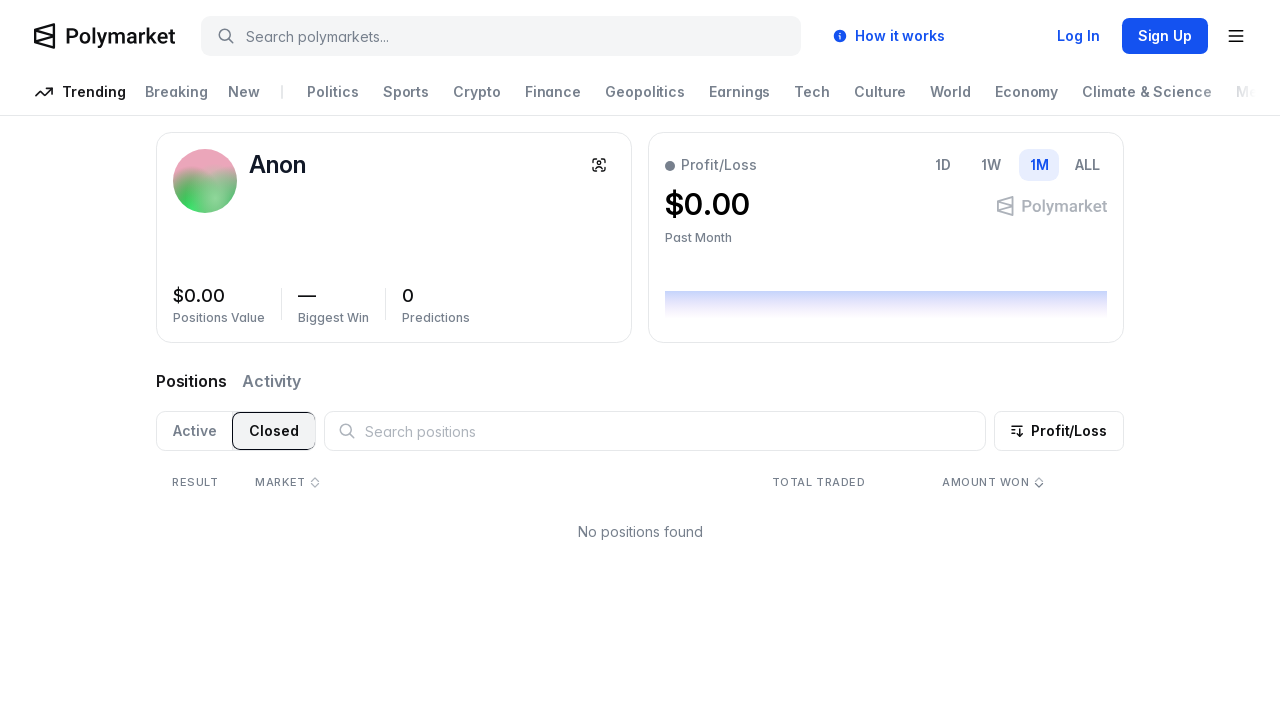

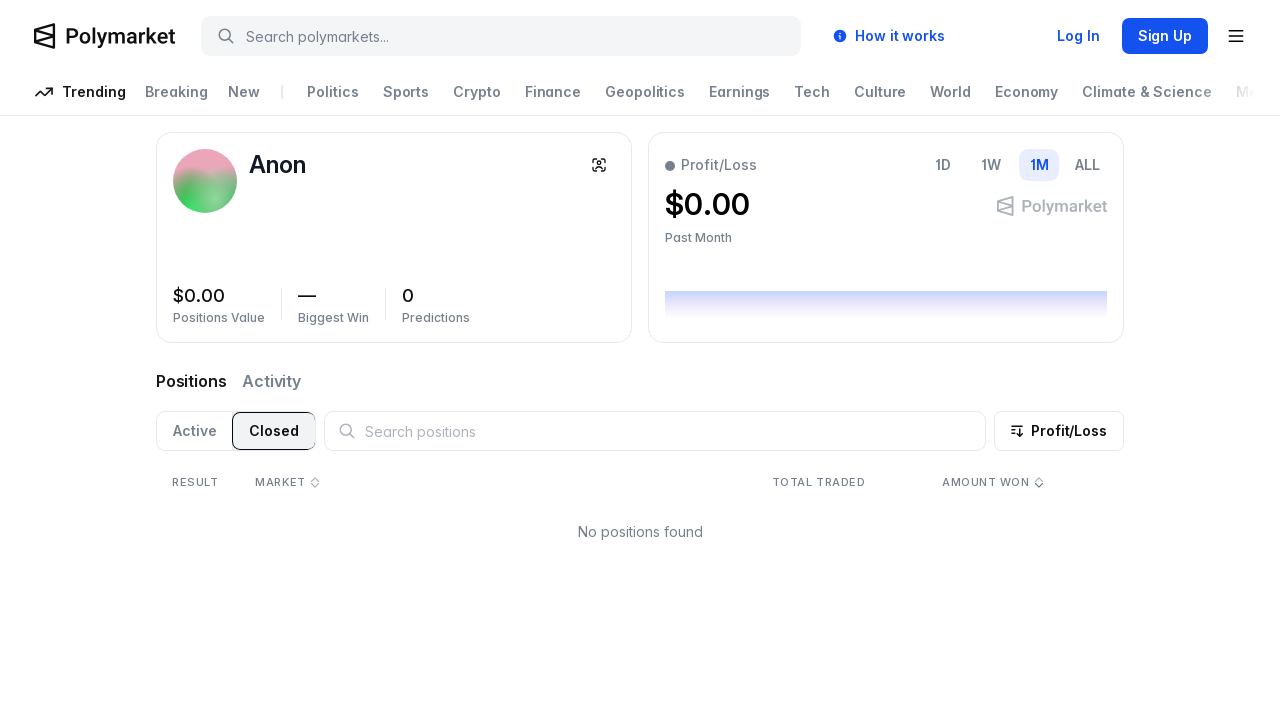